Simple browser automation test that navigates to Cybertek School website and maximizes the browser window

Starting URL: https://www.cybertekschool.com

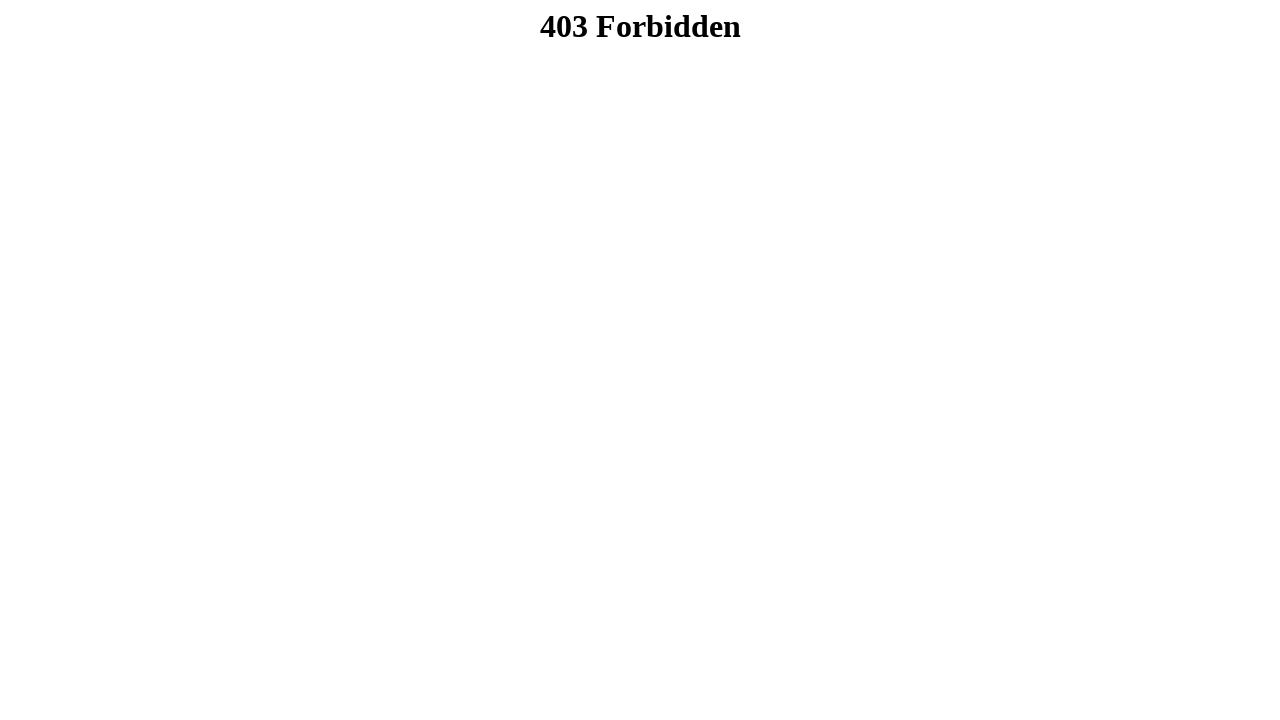

Navigated to https://www.cybertekschool.com
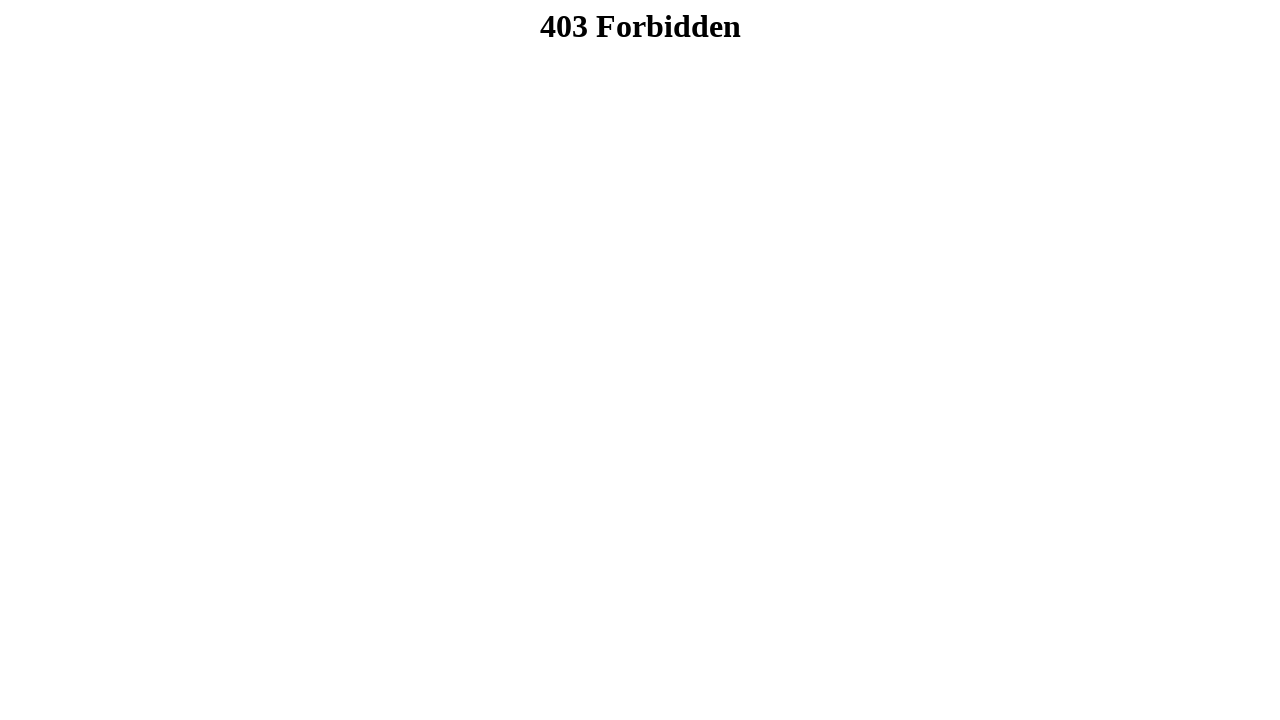

Maximized browser window to 1920x1080
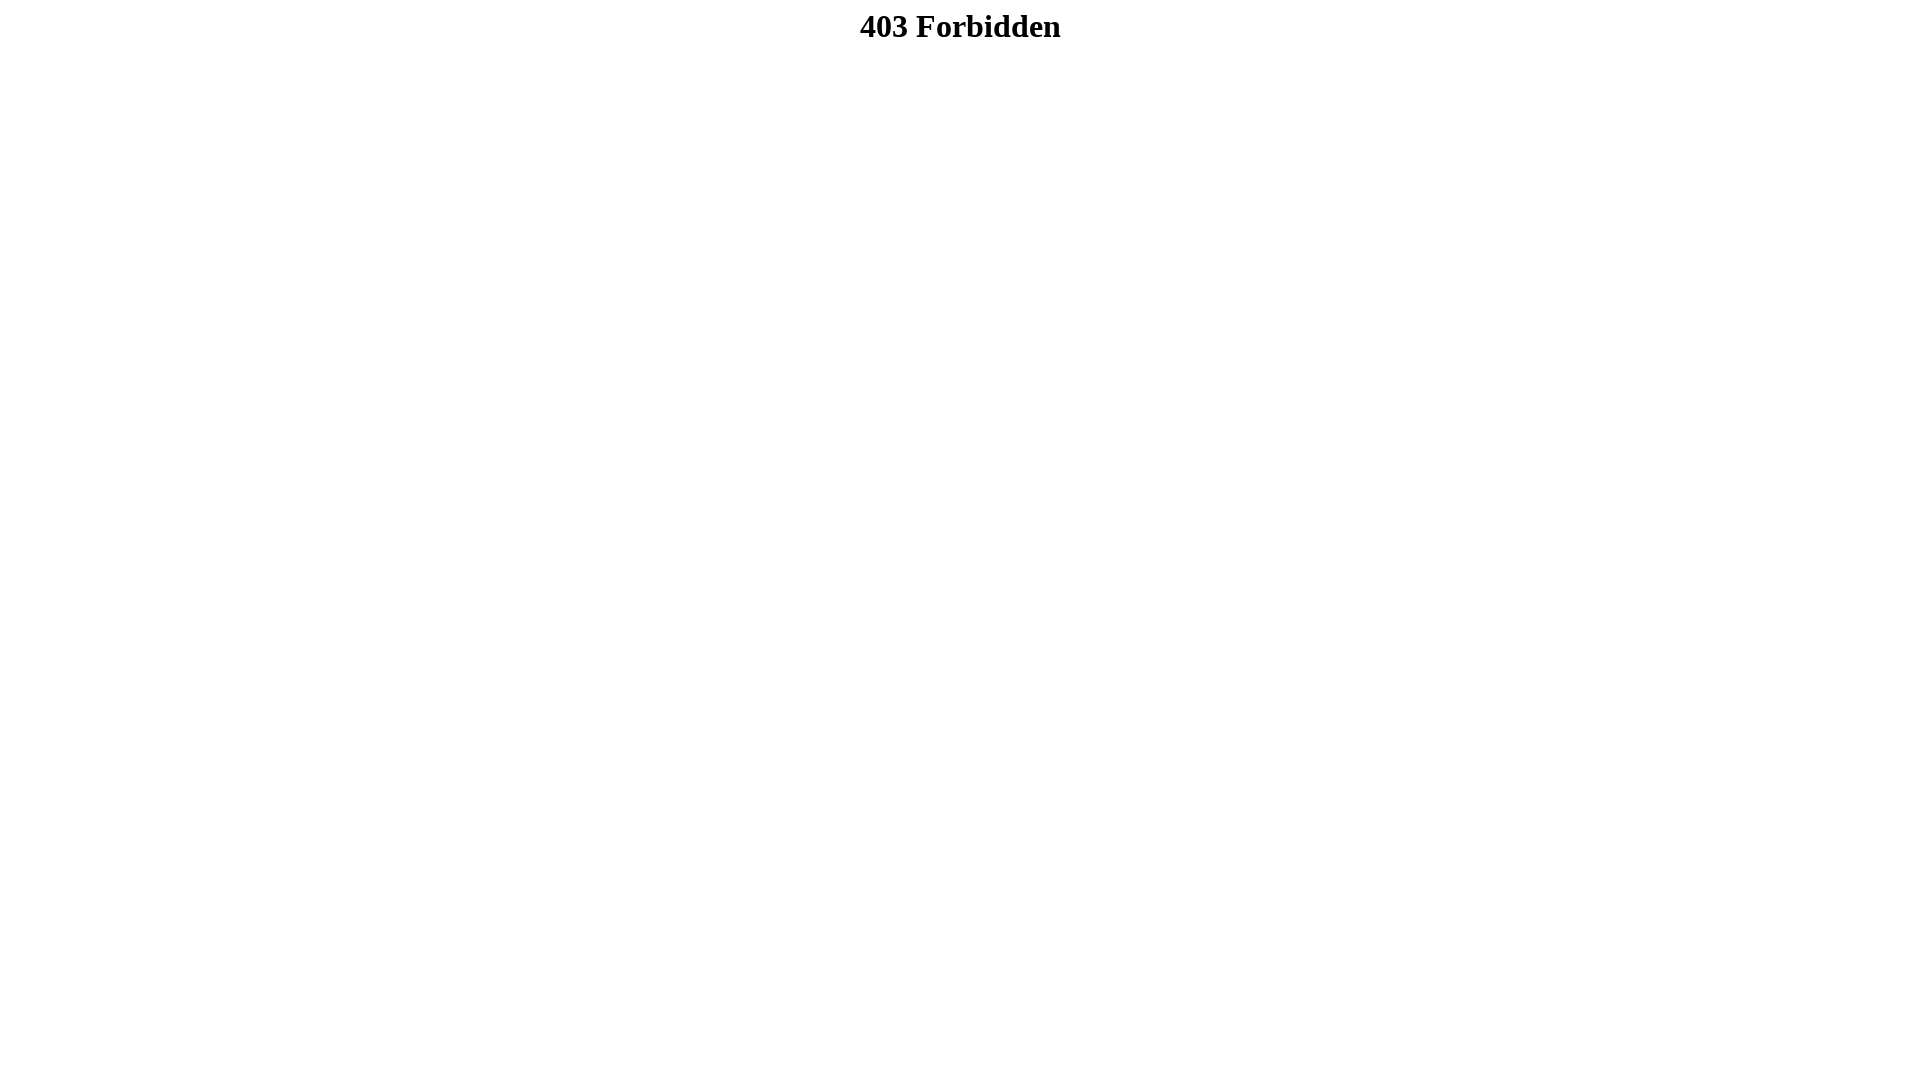

Page fully loaded (domcontentloaded state)
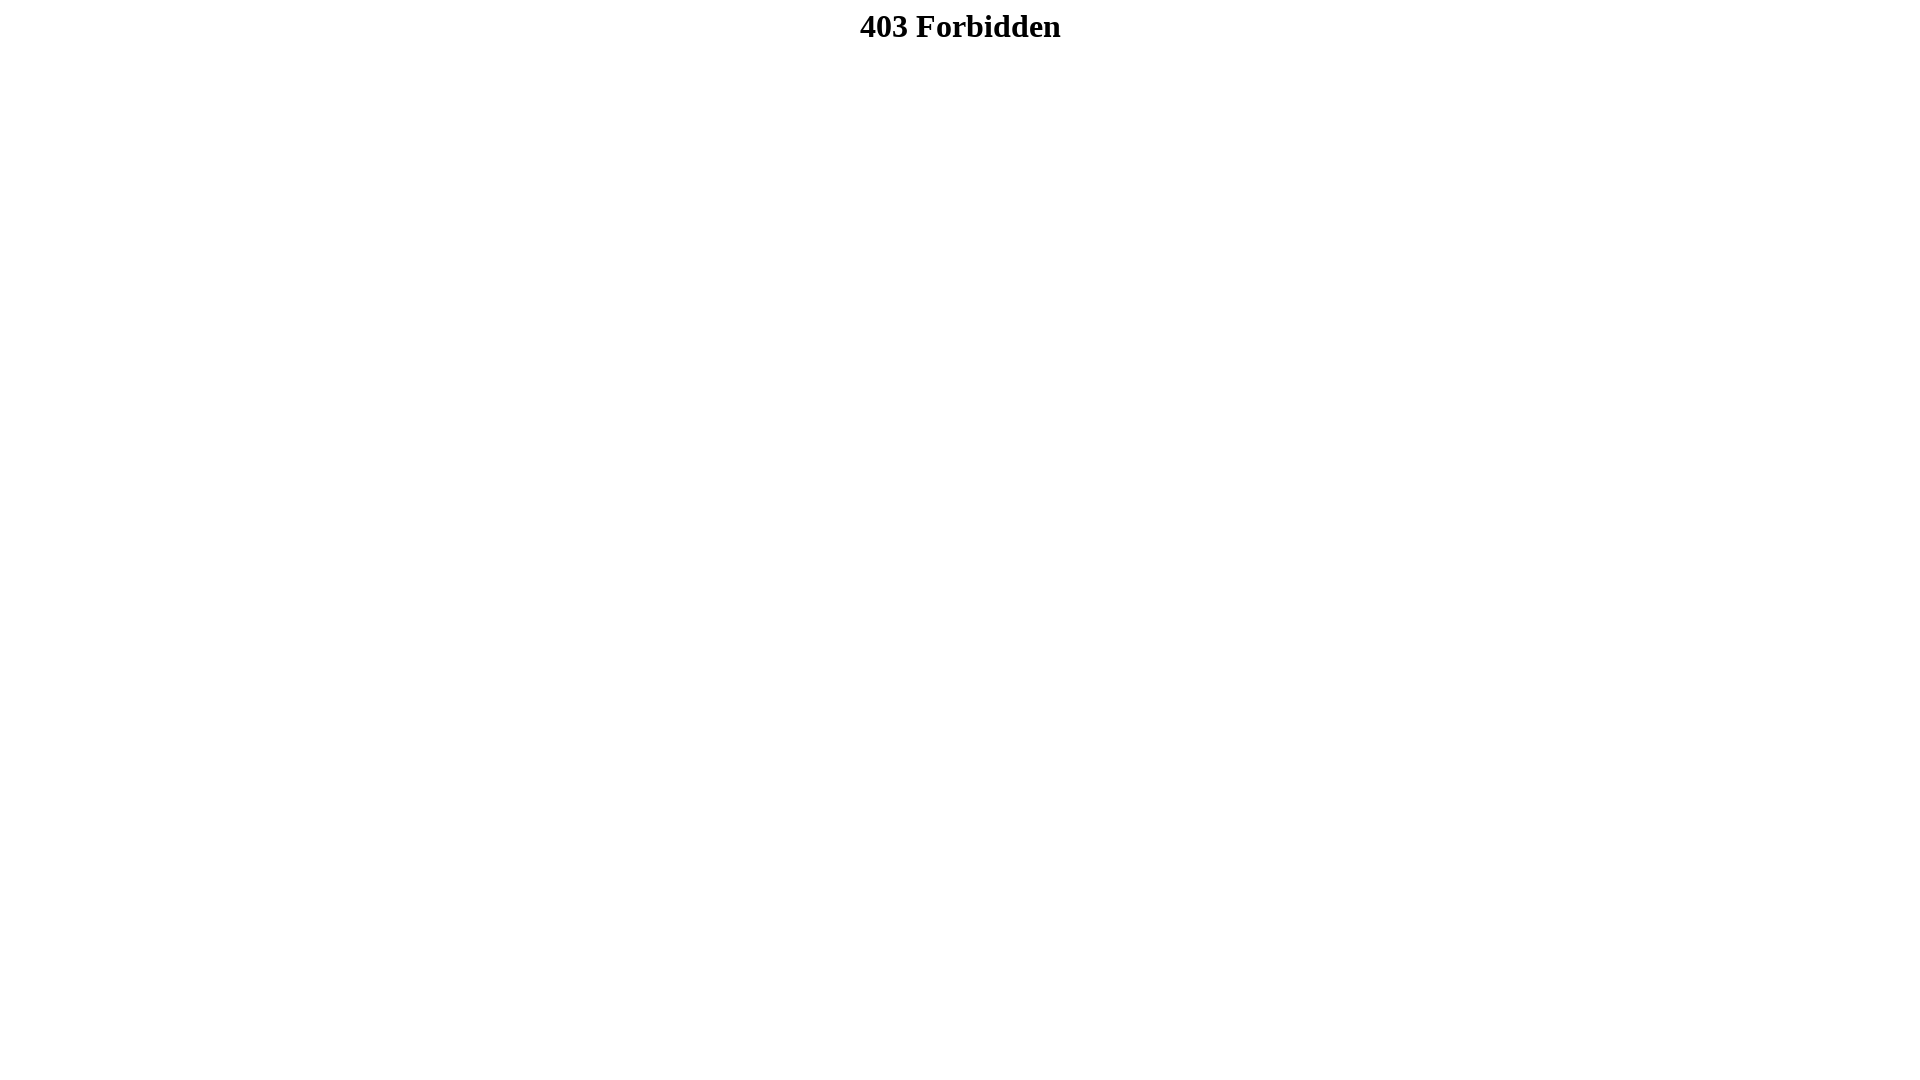

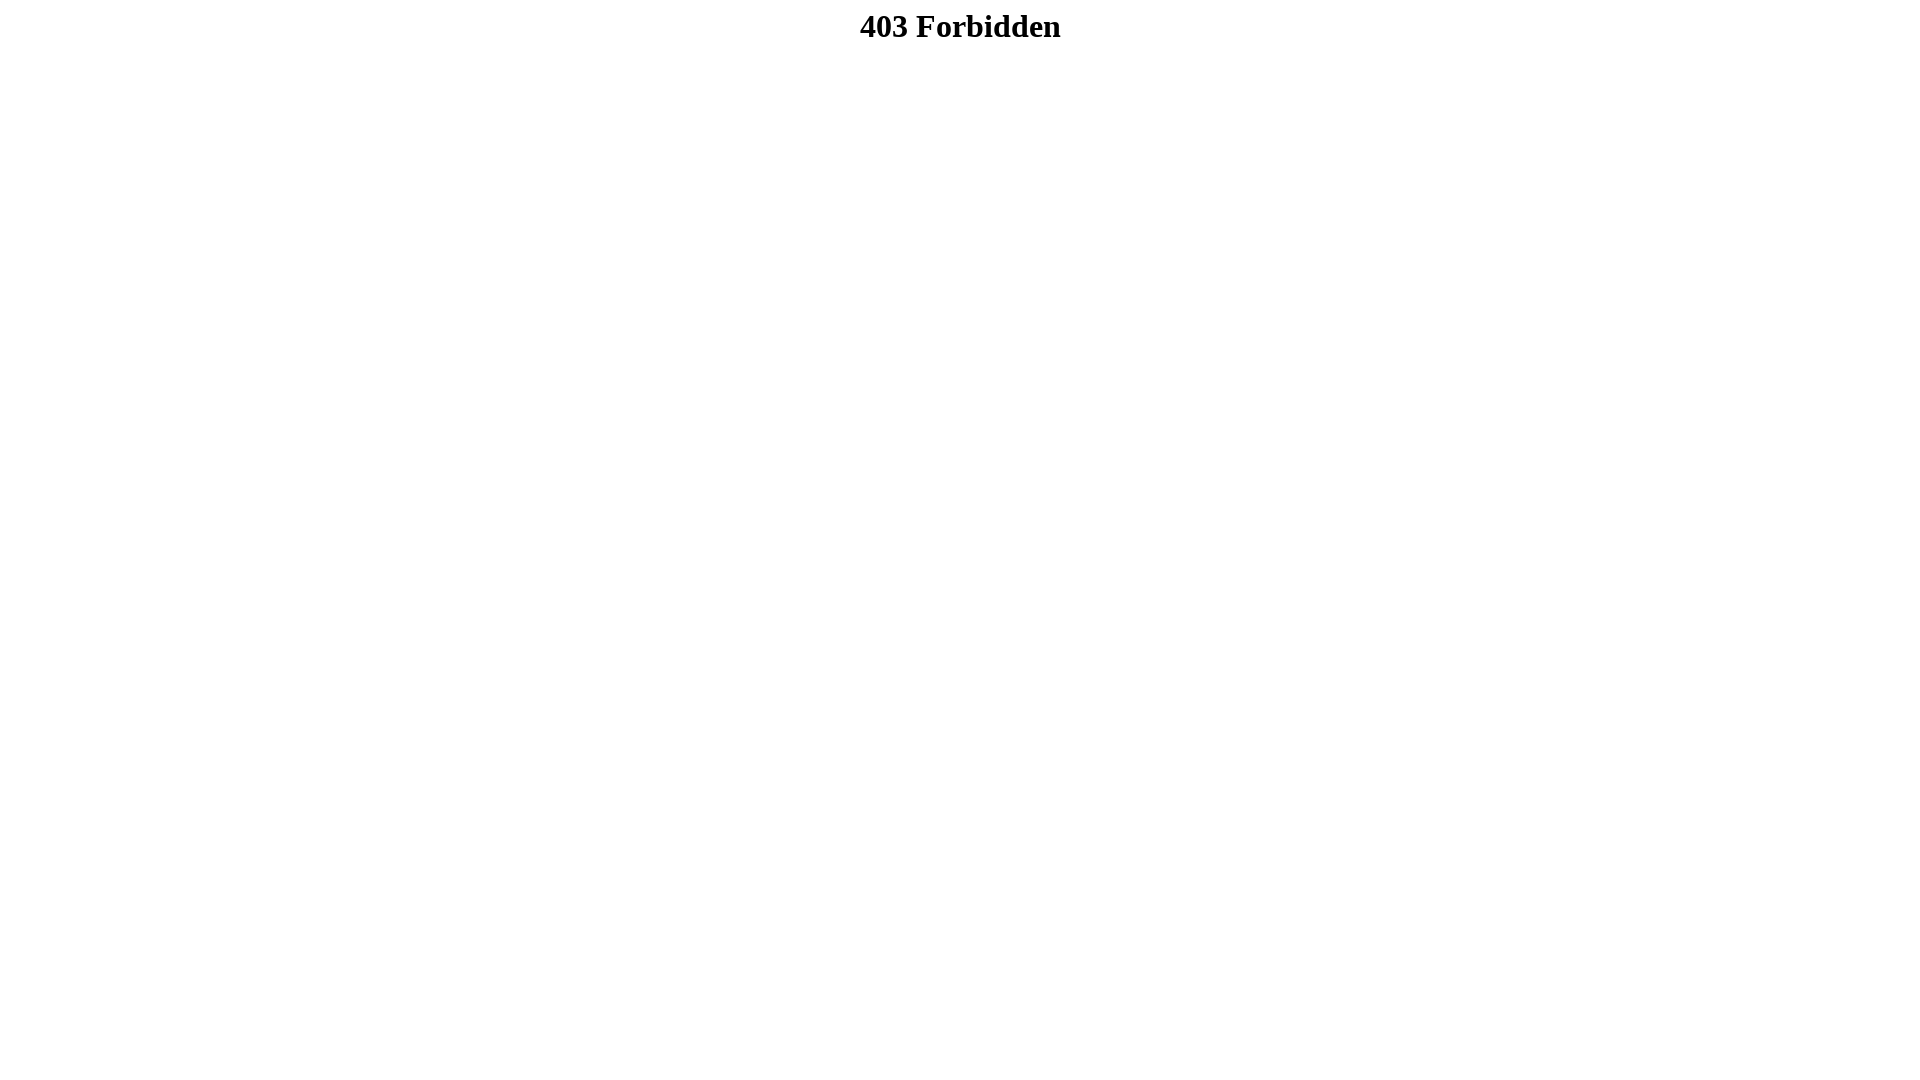